Tests an e-commerce site's search and add-to-cart functionality by searching for products, verifying search results, and adding items to cart

Starting URL: https://rahulshettyacademy.com/seleniumPractise/#/

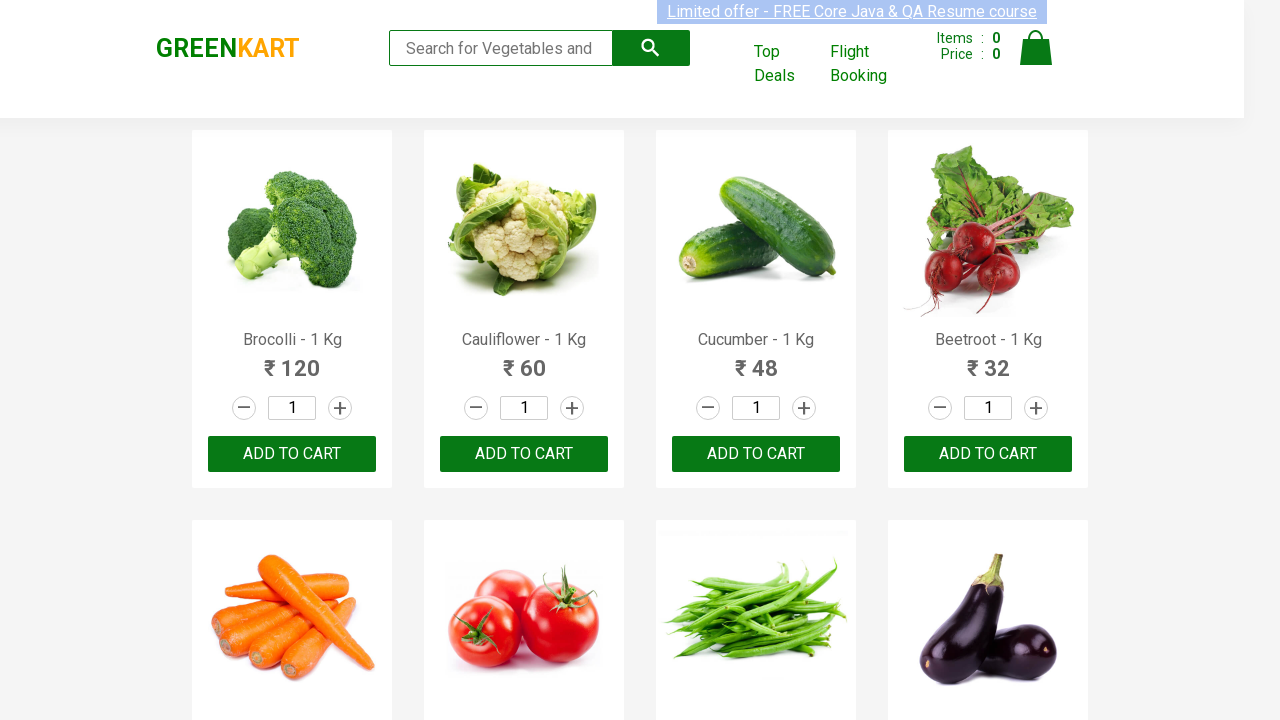

Filled search field with 'ca' to search for products on .search-keyword
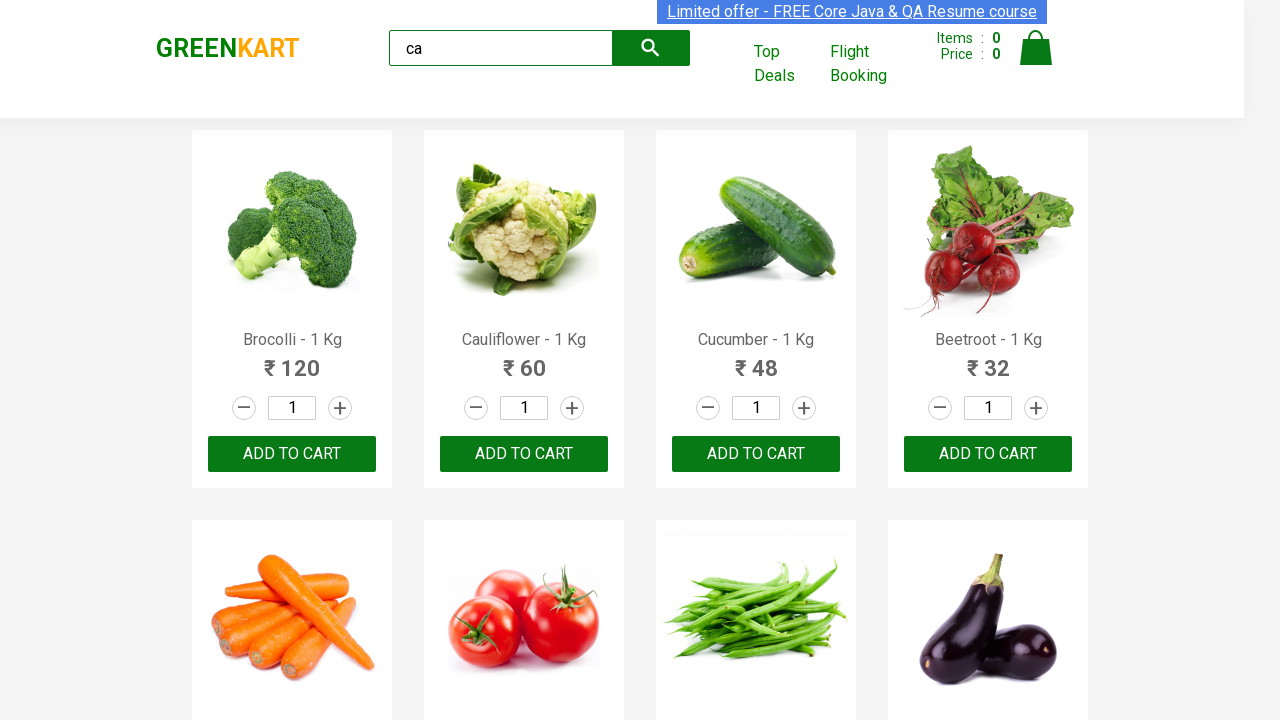

Waited 2 seconds for search results to filter
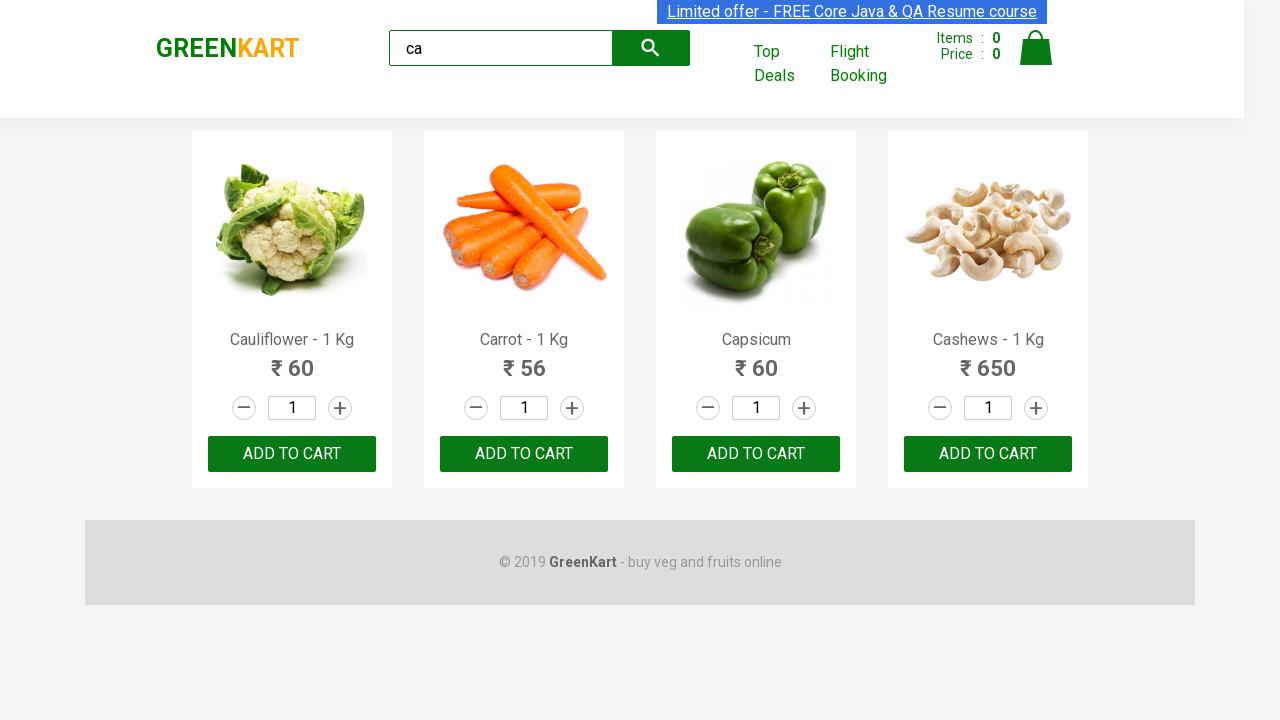

Verified that 4 visible products are displayed in search results
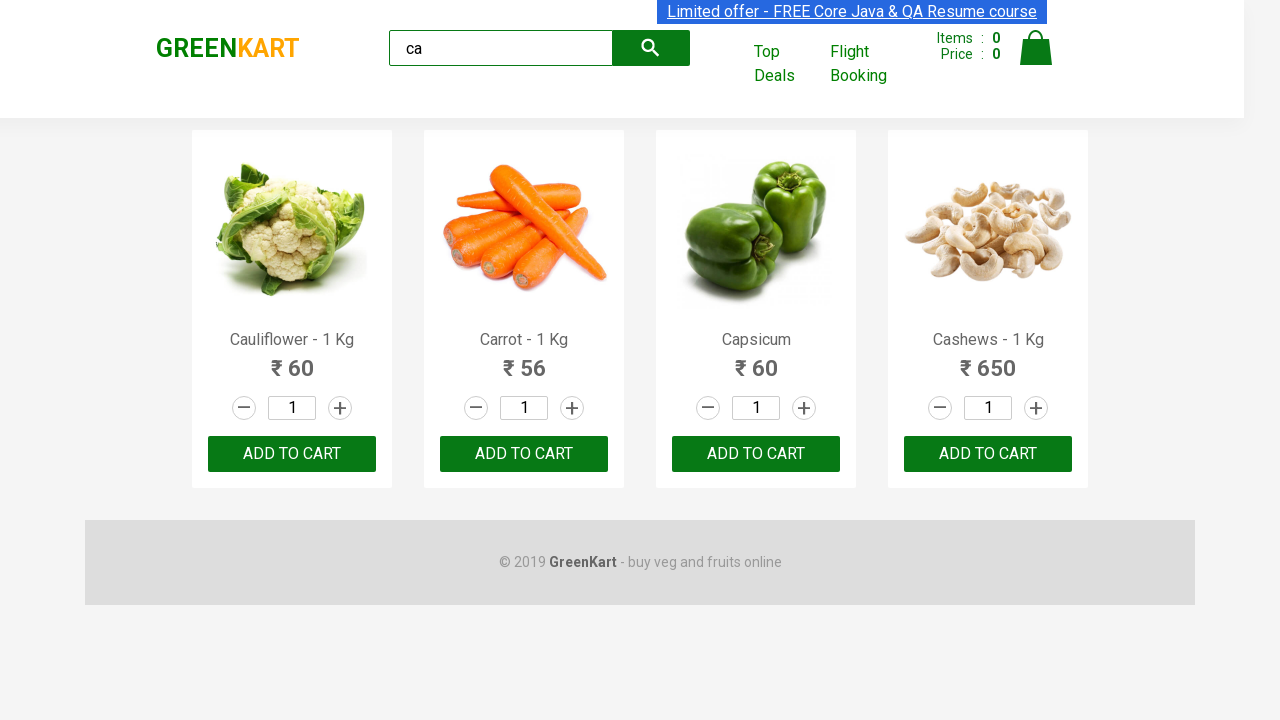

Verified that products container has exactly 4 products
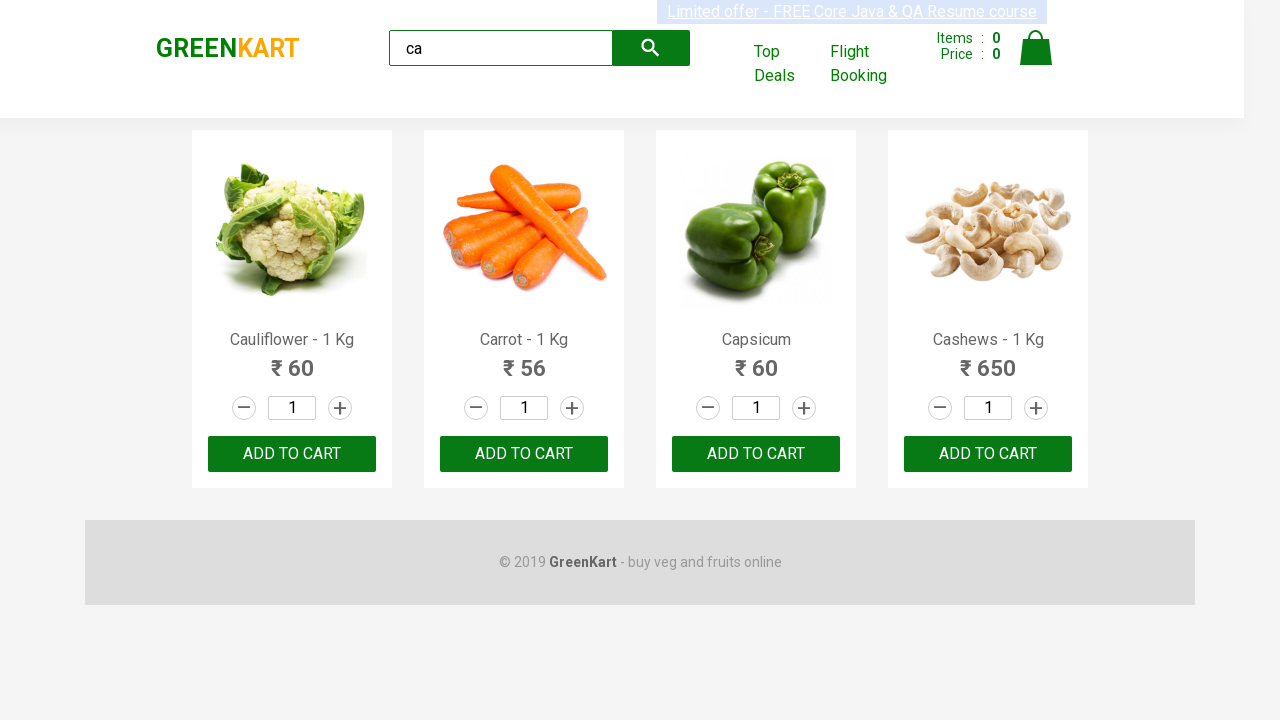

Clicked ADD TO CART button for second product at (524, 454) on .products >> .product >> nth=1 >> internal:text="ADD TO CART"i
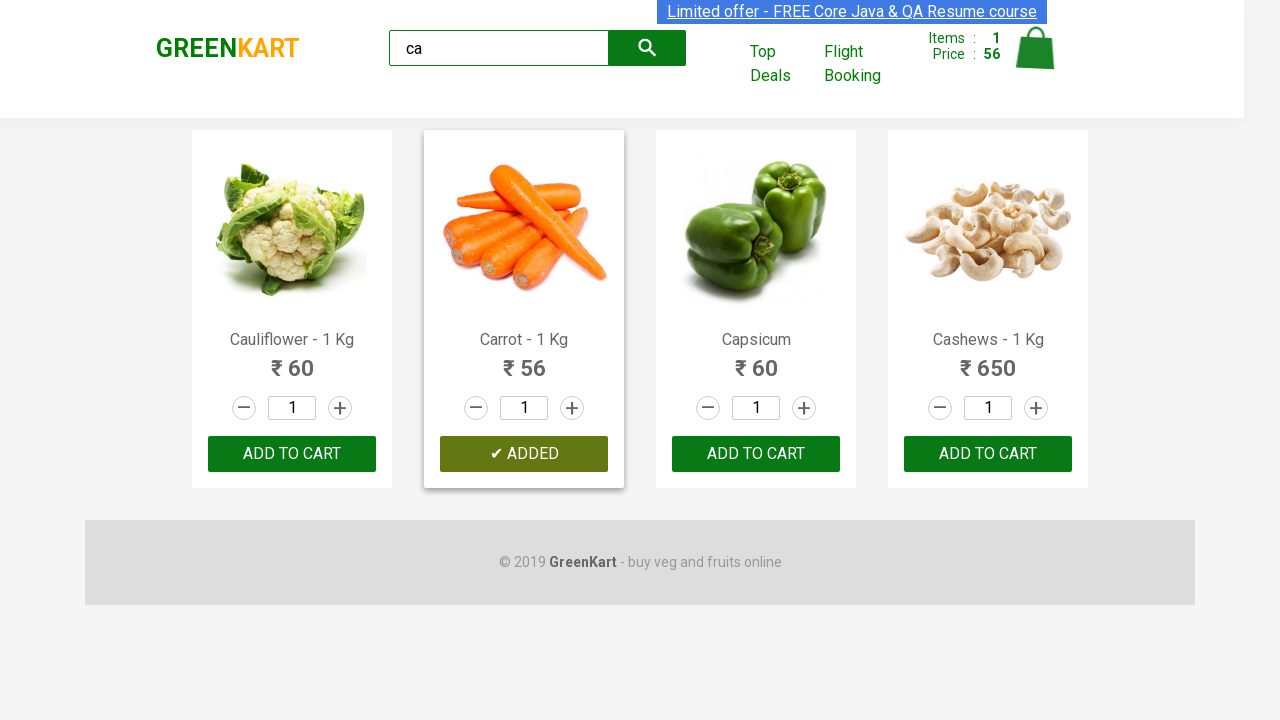

Verified that brand text is 'GREENKART'
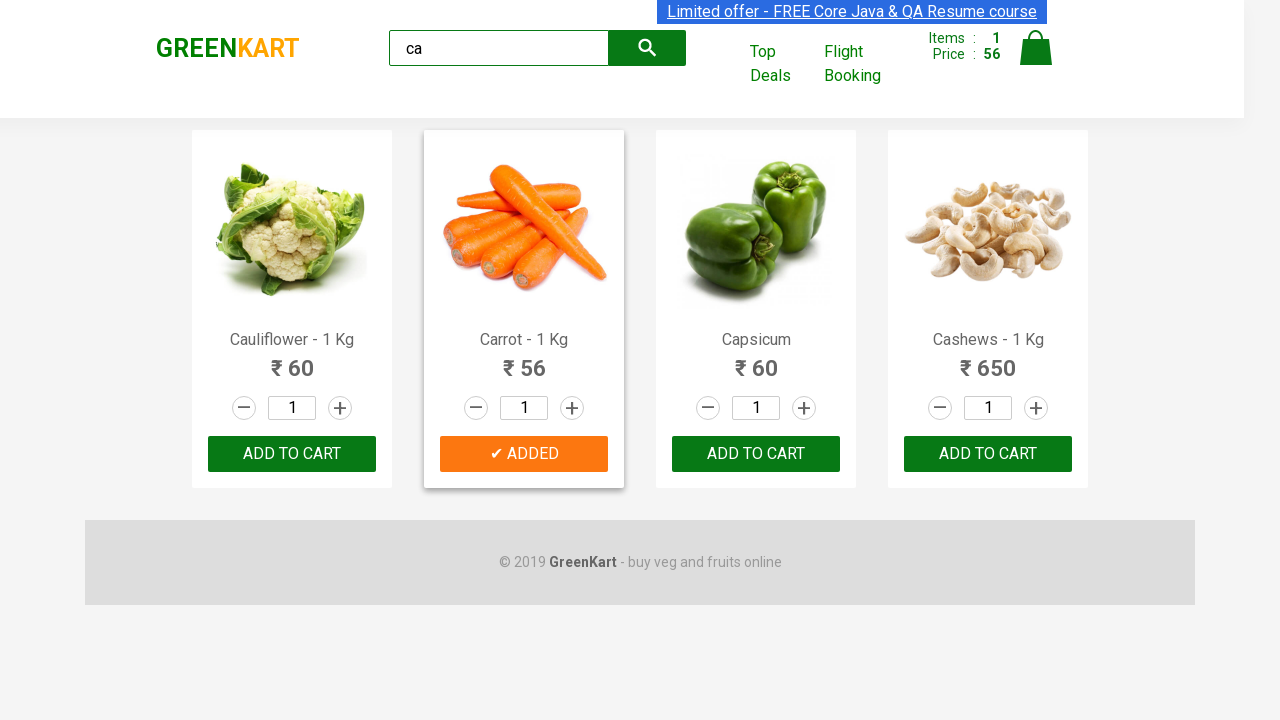

Found Capsicum product and clicked ADD TO CART button at (756, 454) on .products >> .product >> nth=2 >> button
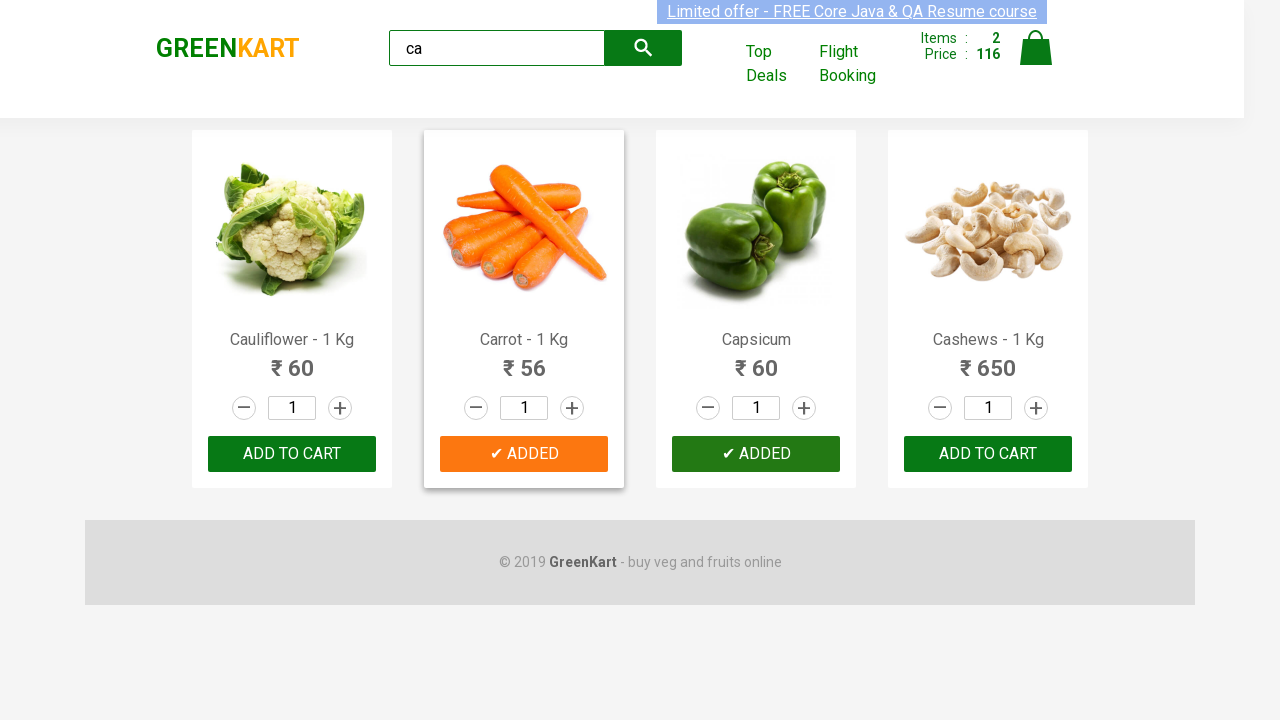

Retrieved brand text: GREENKART
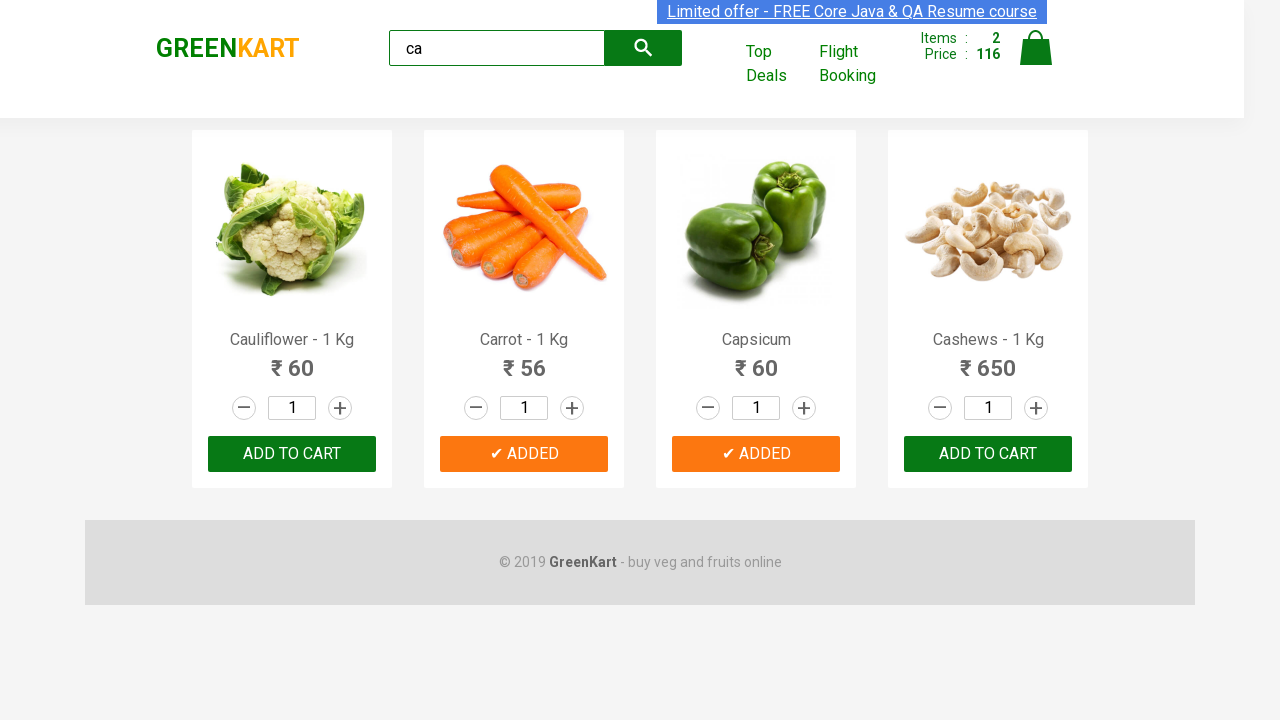

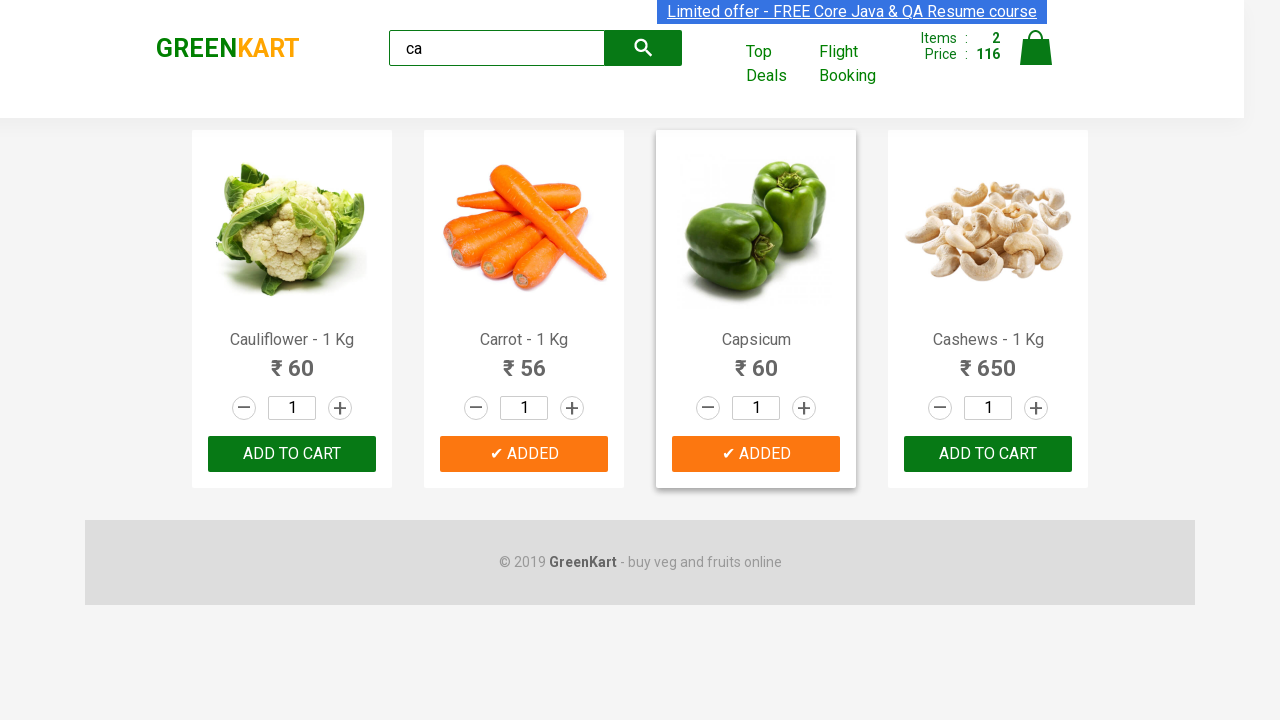